Tests hover functionality by navigating to the hovers page, hovering over the third figure to reveal a hidden link, and clicking to navigate to user profile 3

Starting URL: http://the-internet.herokuapp.com/hovers

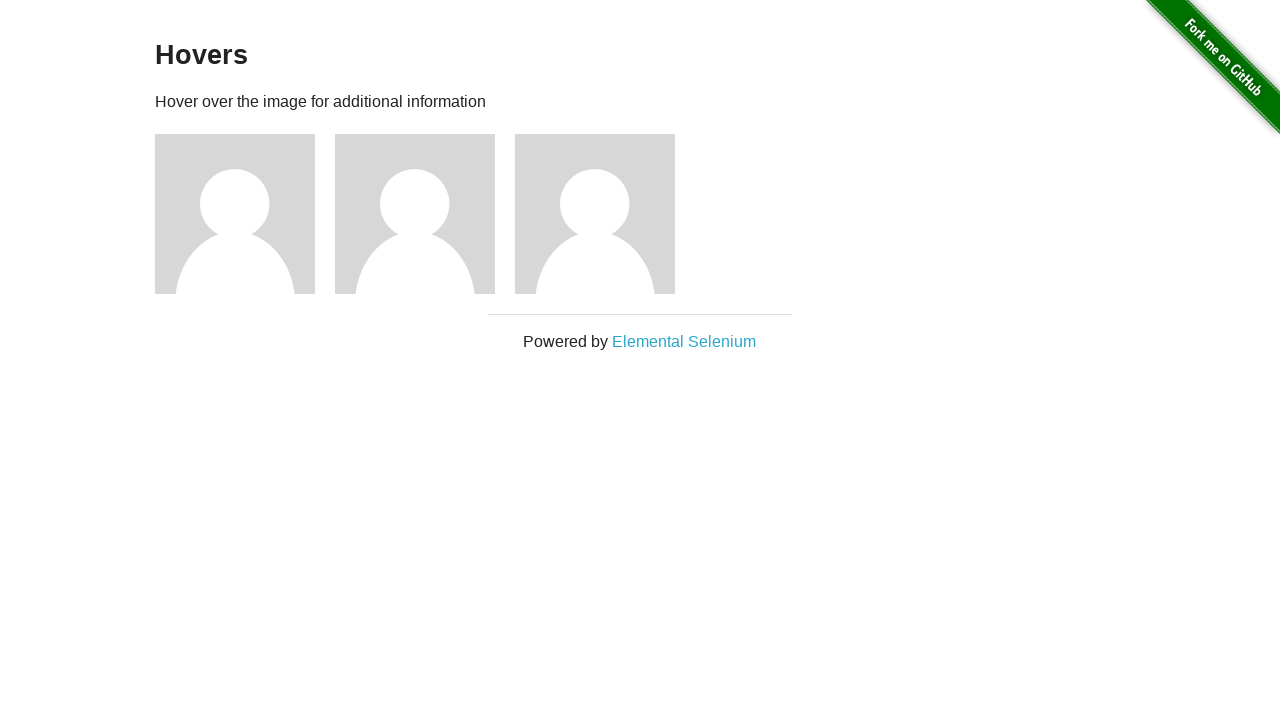

Hovered over the third figure to reveal hidden link at (605, 214) on xpath=//*[@id='content']/div/div[3]
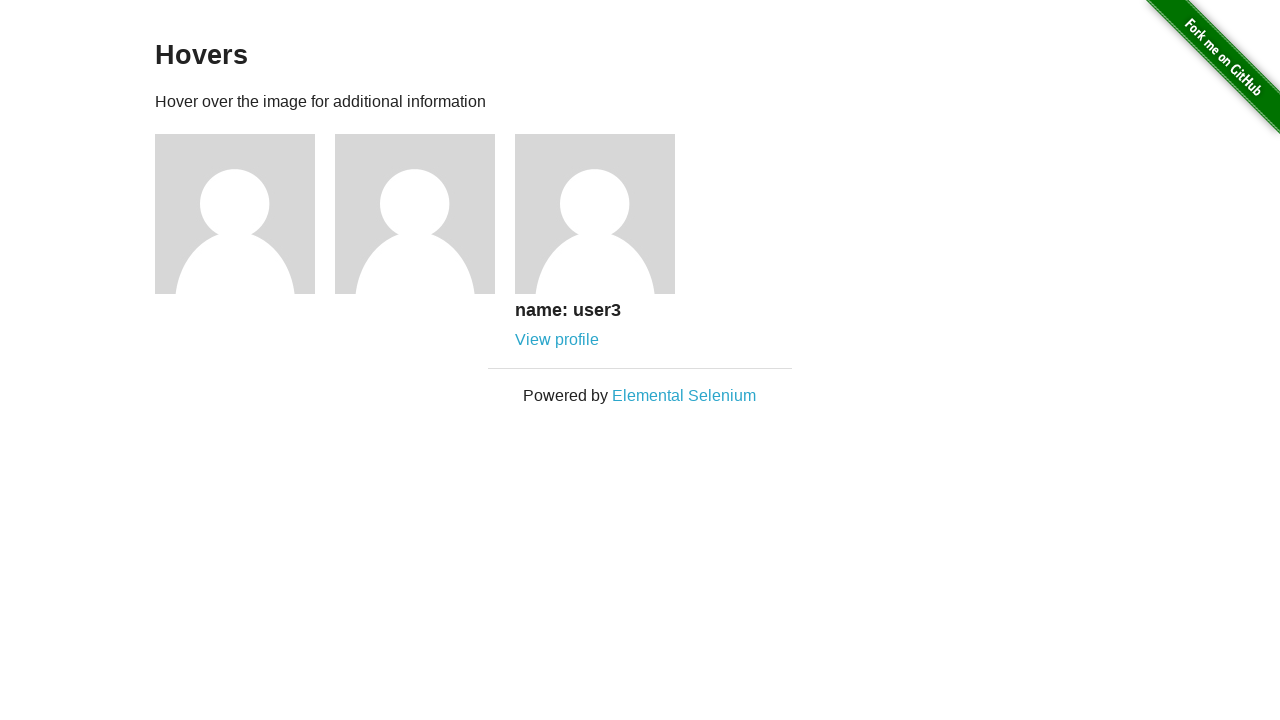

Clicked on the user profile 3 link at (557, 340) on a[href='/users/3']
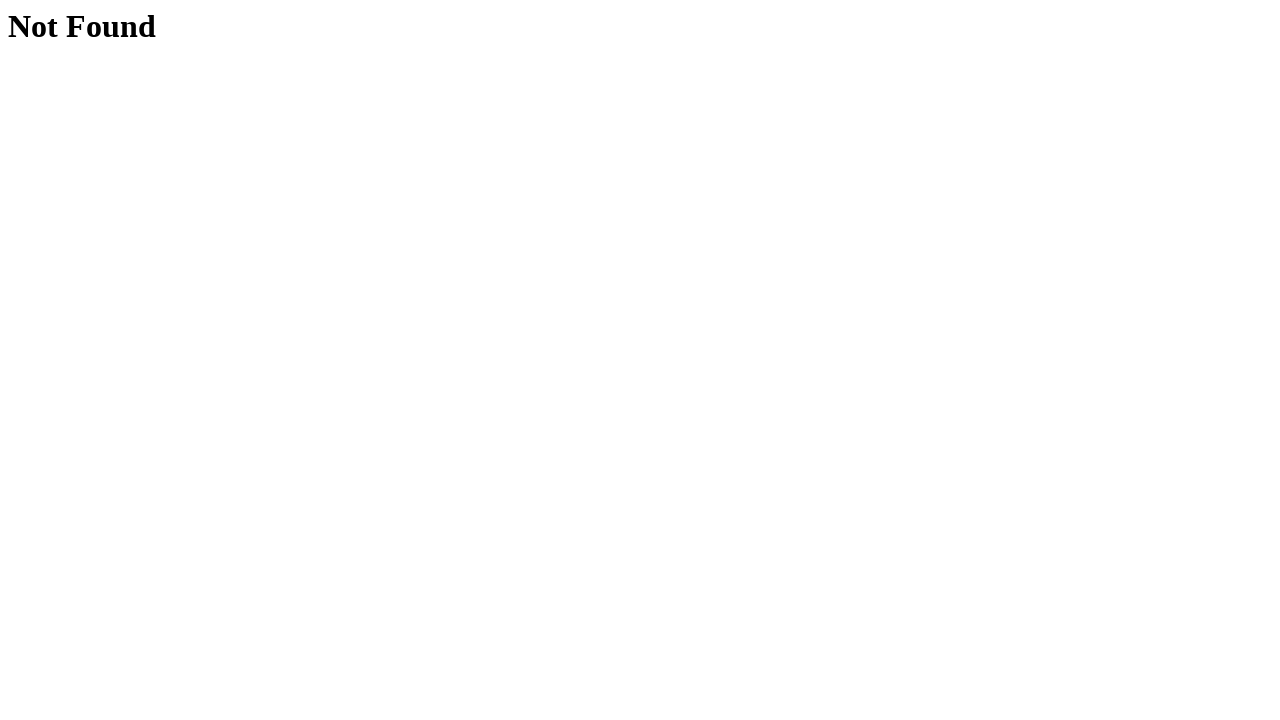

Successfully navigated to user profile 3 page
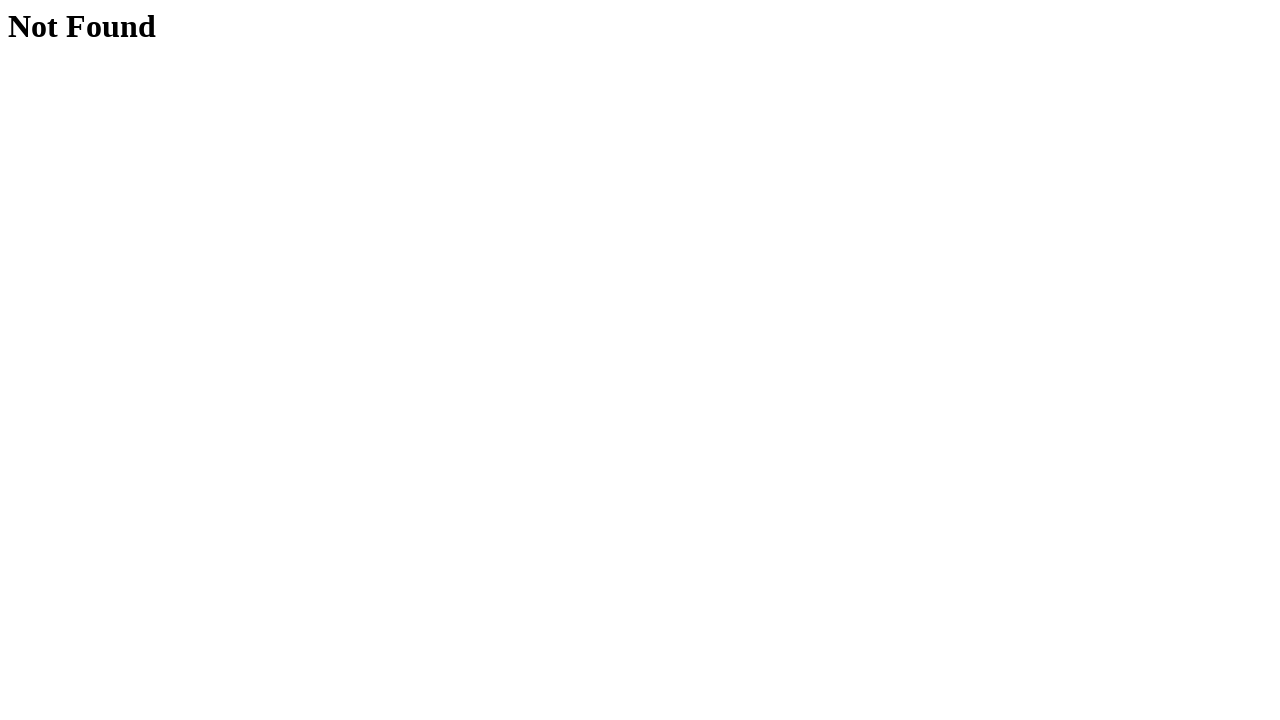

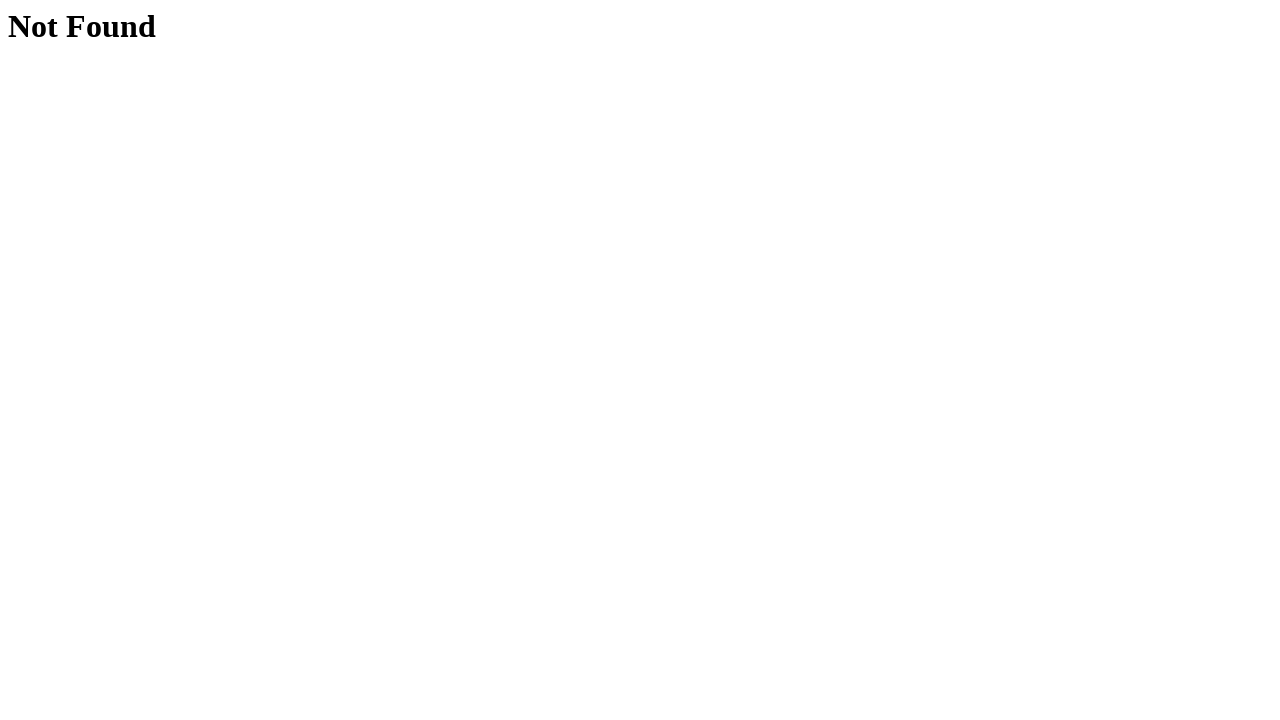